Tests subscription functionality on home page by scrolling to footer, entering email in subscription field, and verifying success message.

Starting URL: https://automationexercise.com/

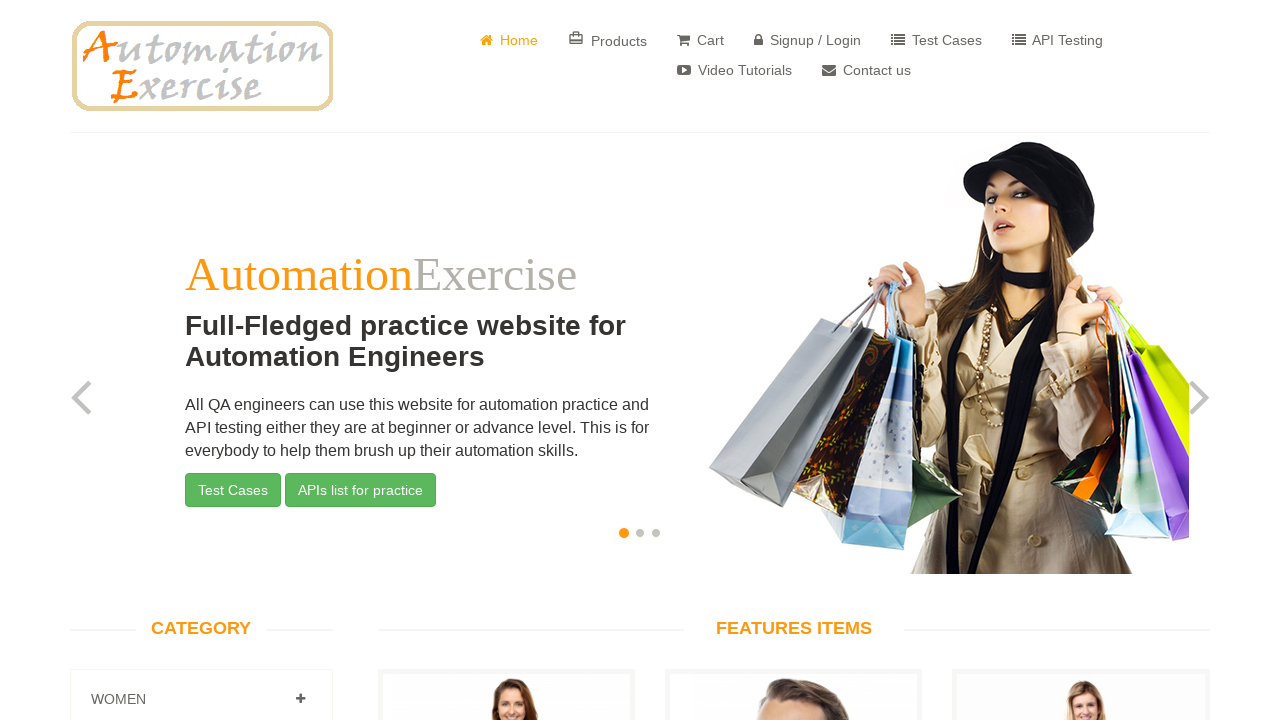

Home page header loaded successfully
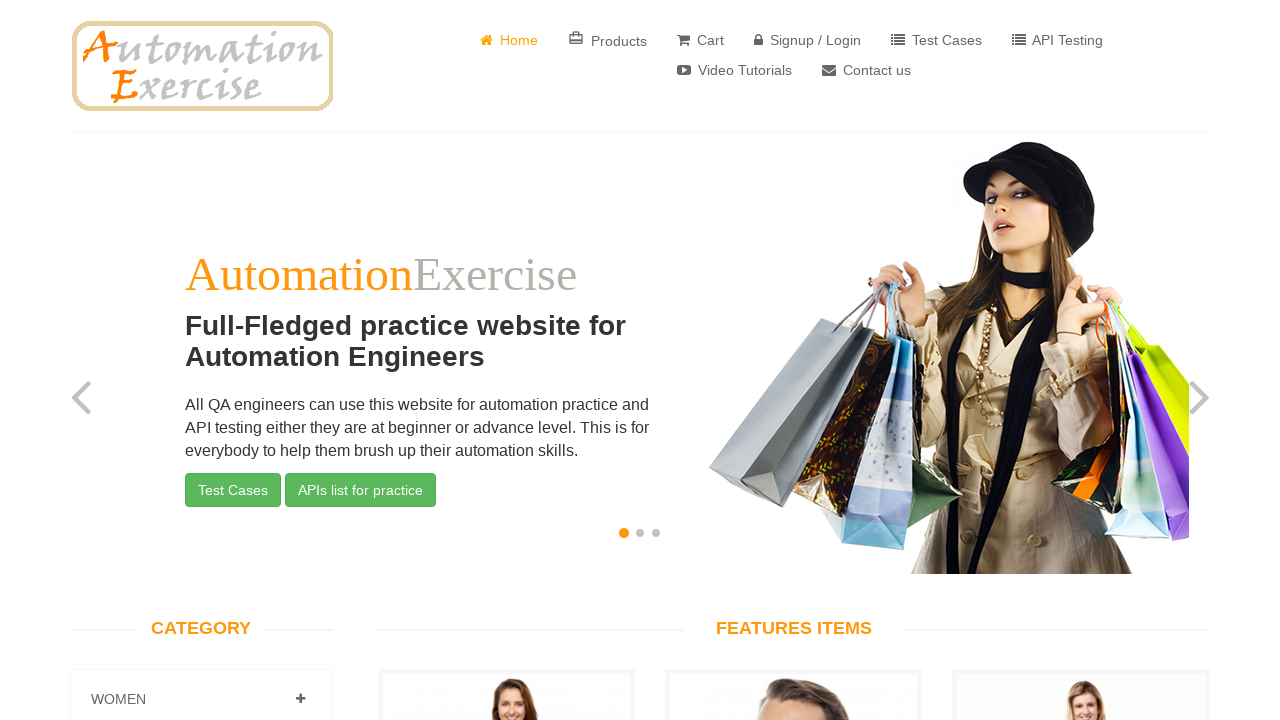

Scrolled down one page
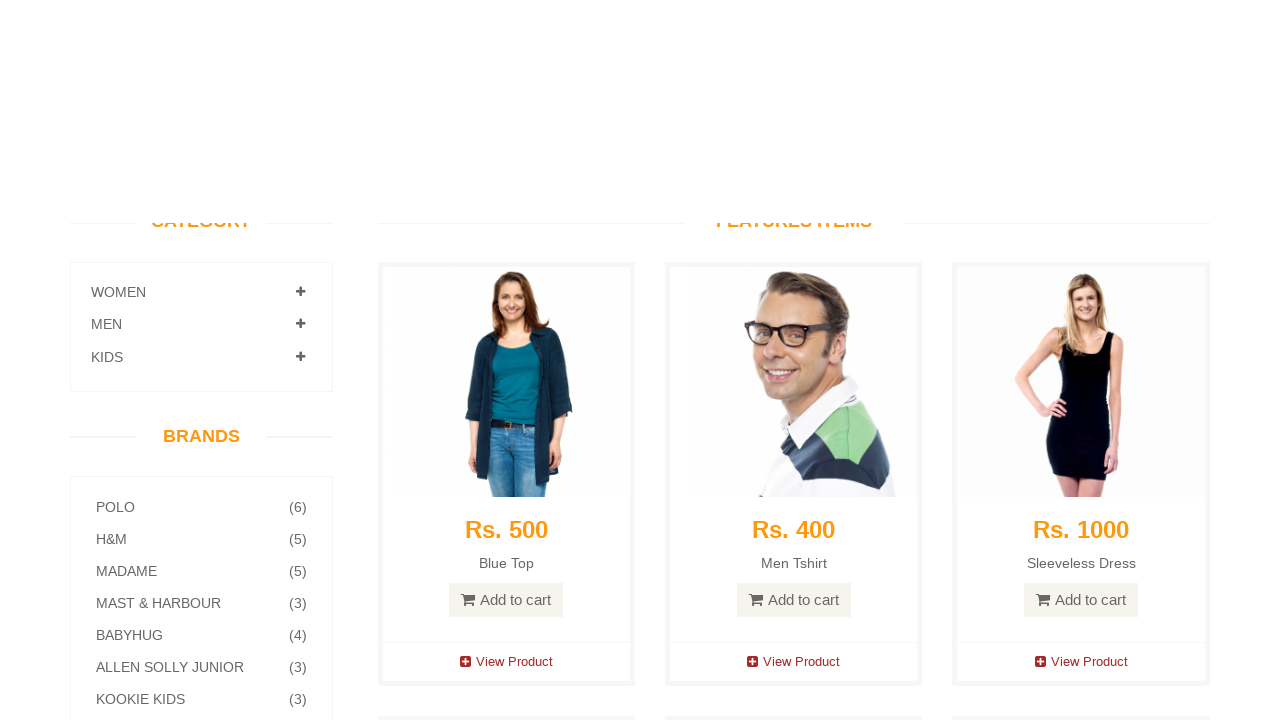

Scrolled down another page to reach footer
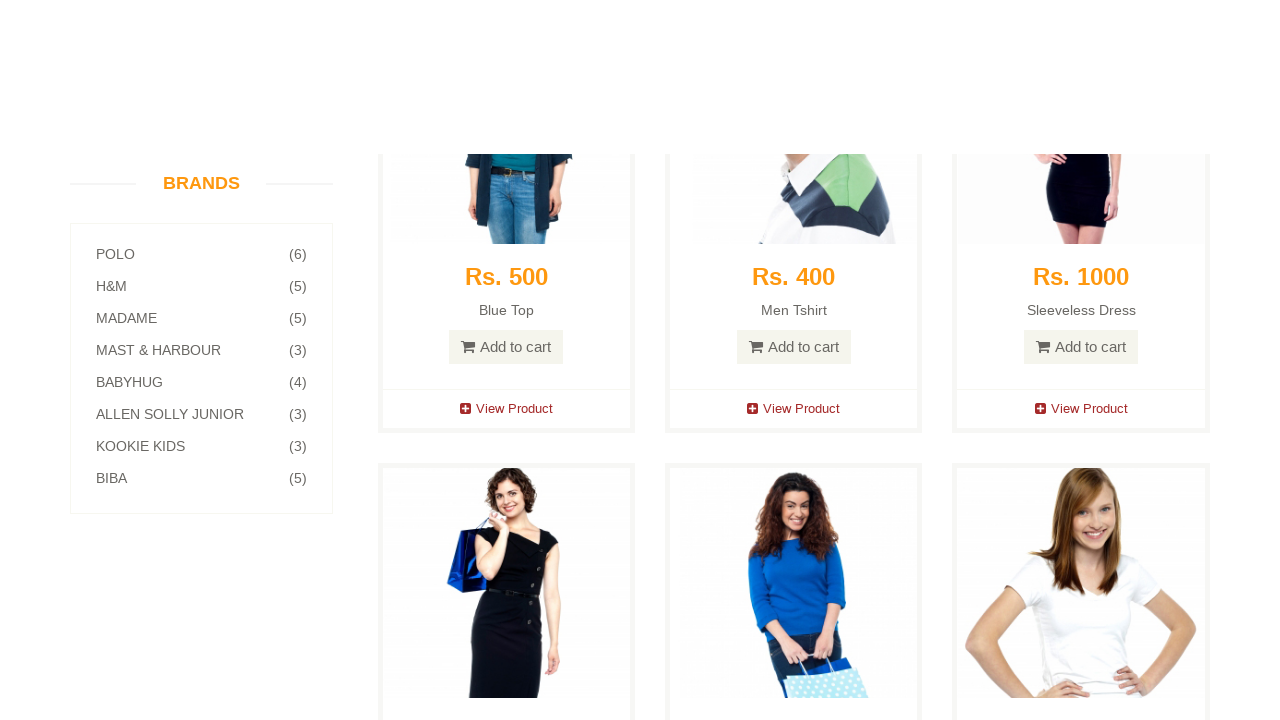

Subscription section in footer is visible
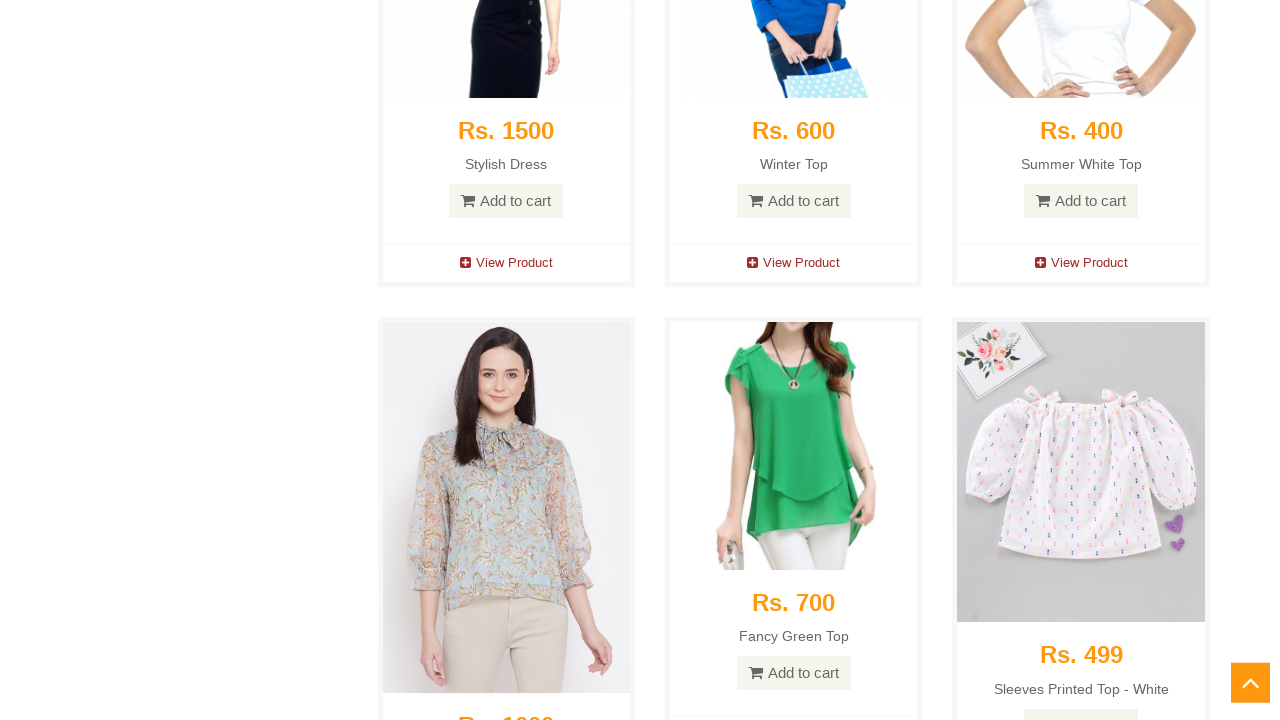

Entered email 'testsubscriber@example.com' in subscription field on input#susbscribe_email
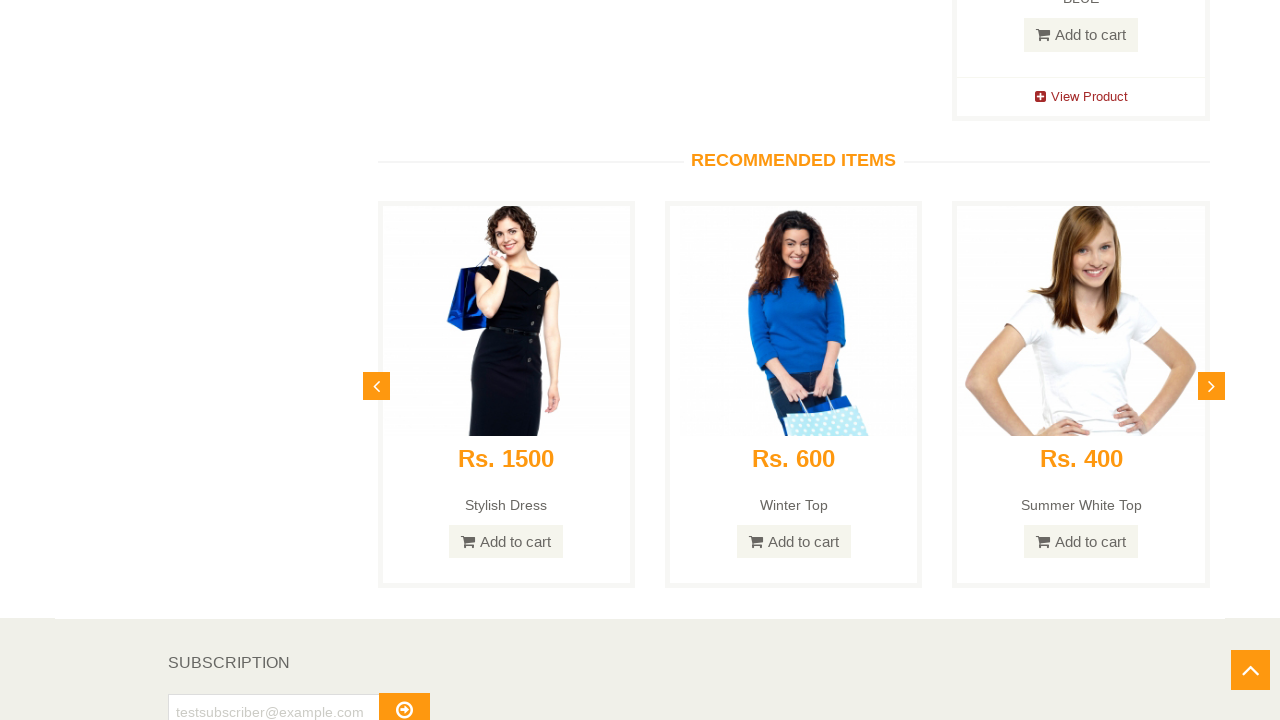

Clicked subscribe button at (404, 702) on button#subscribe
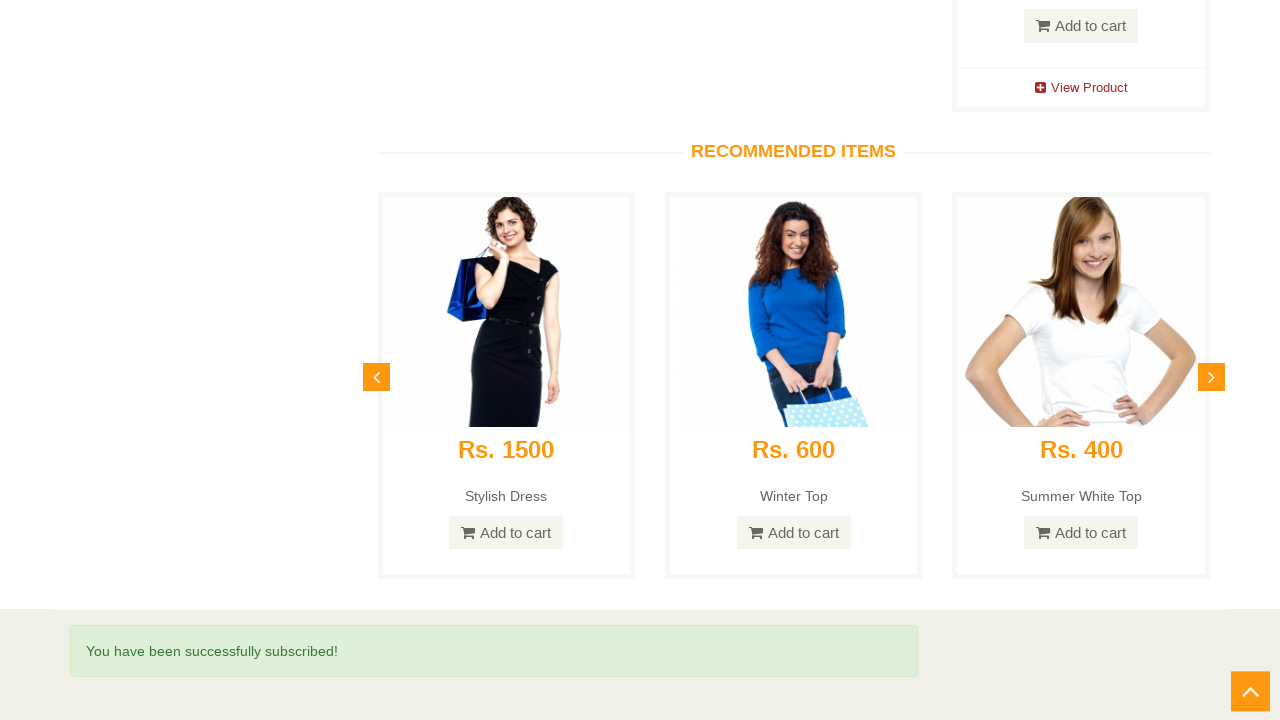

Subscription success message appeared
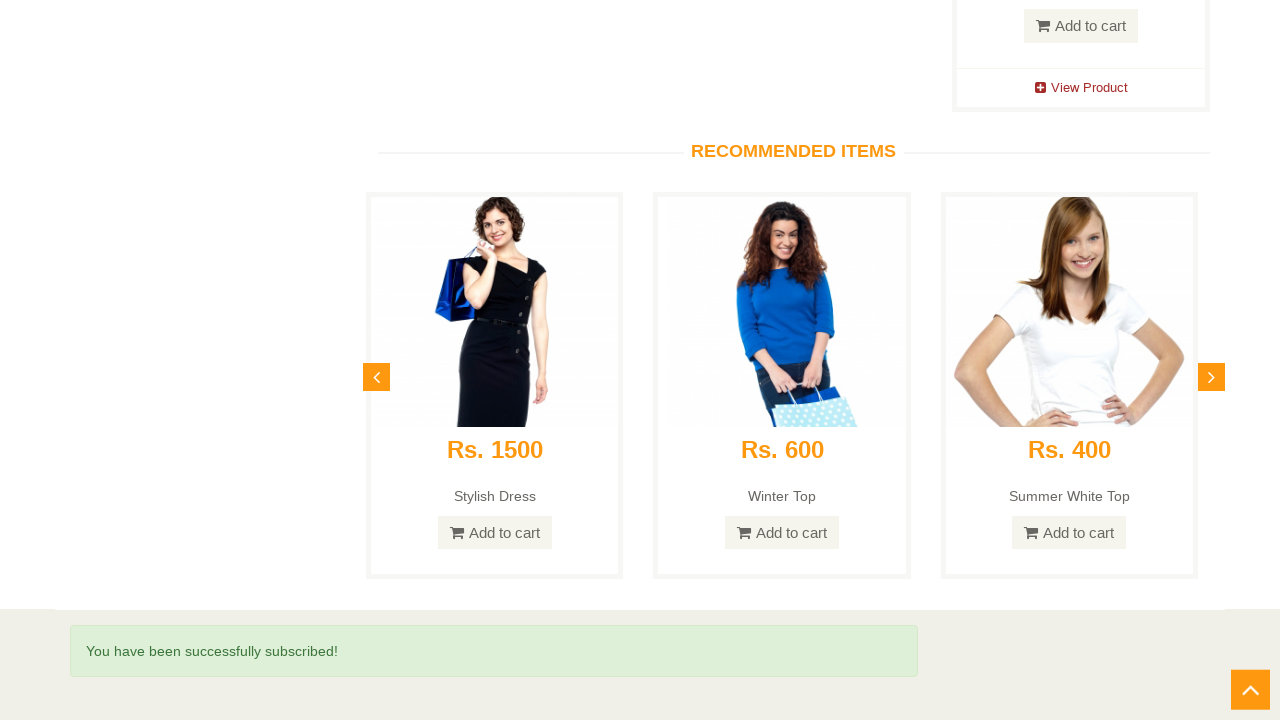

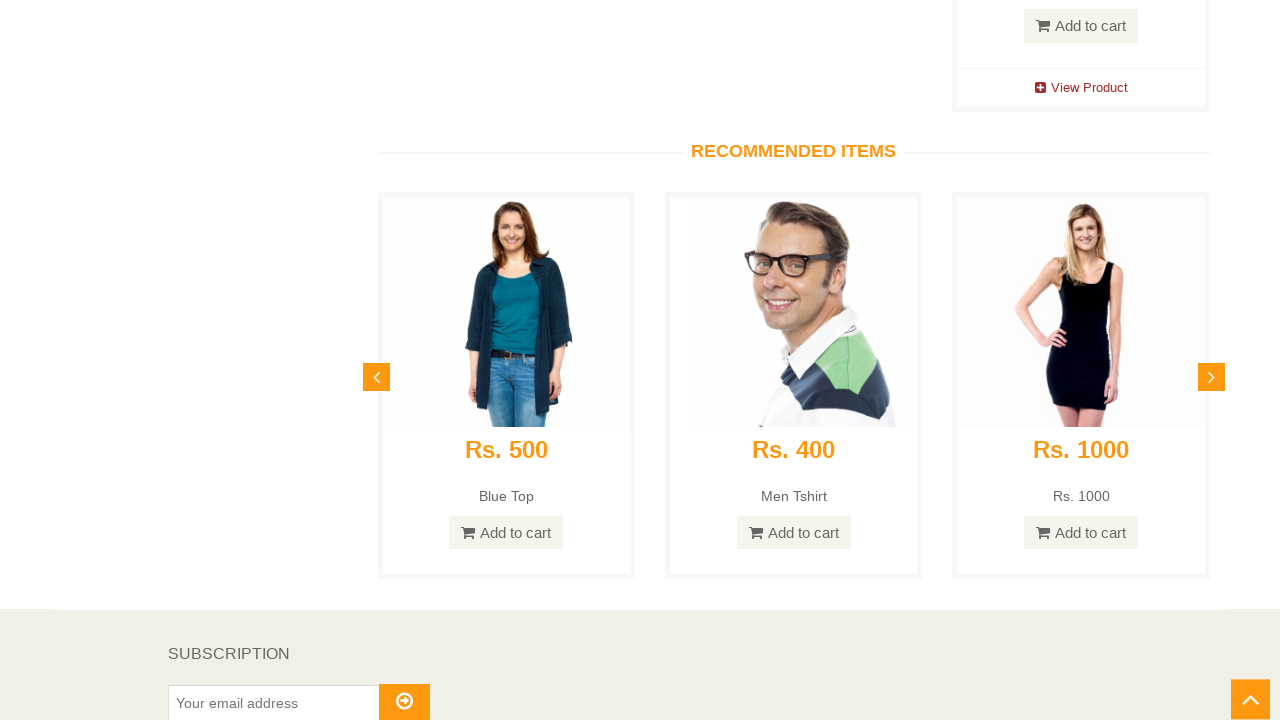